Tests the category section of an e-commerce site by locating category elements, verifying their count, and retrieving their text content

Starting URL: https://www.automationexercise.com/

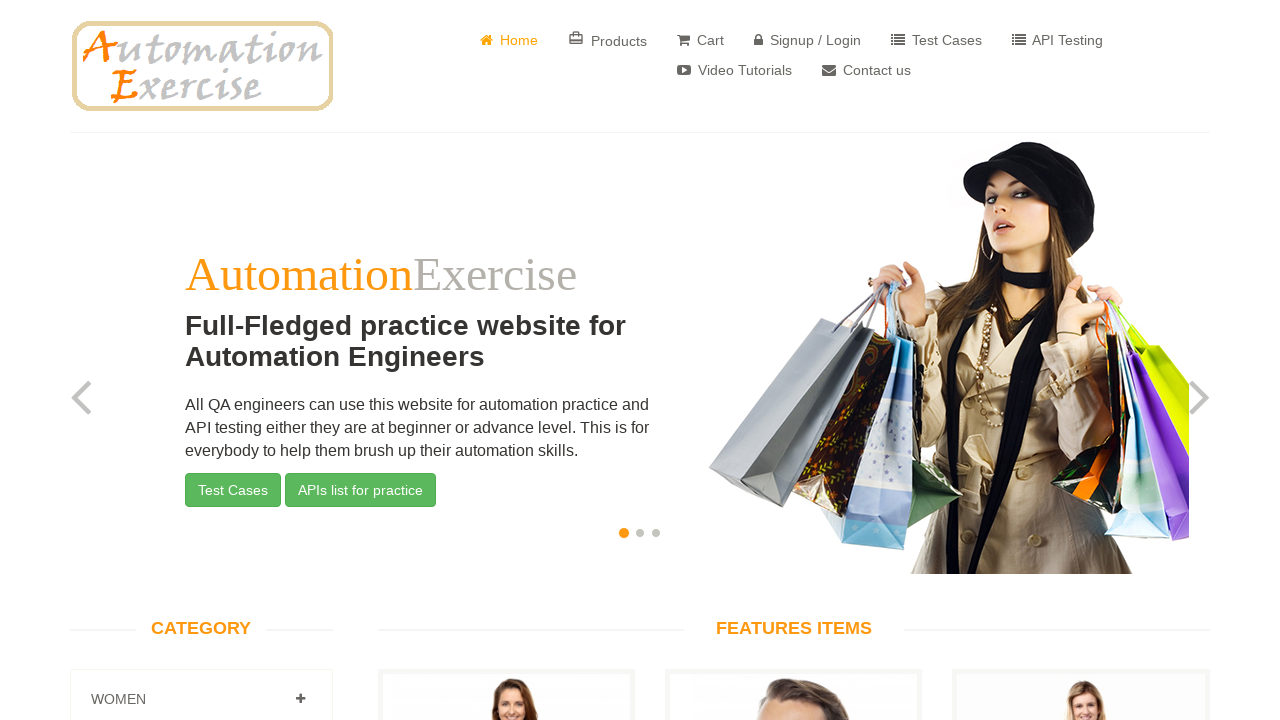

Located all category elements with selector '.panel-title'
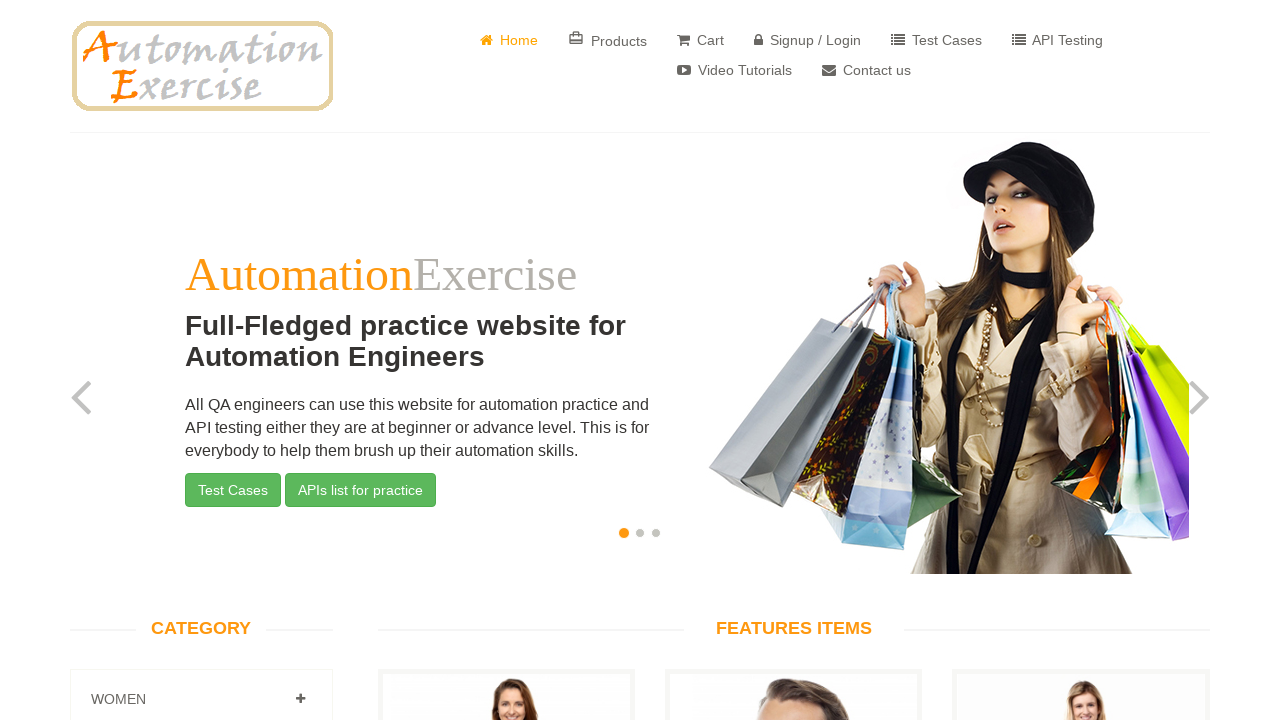

Retrieved category element count: 3
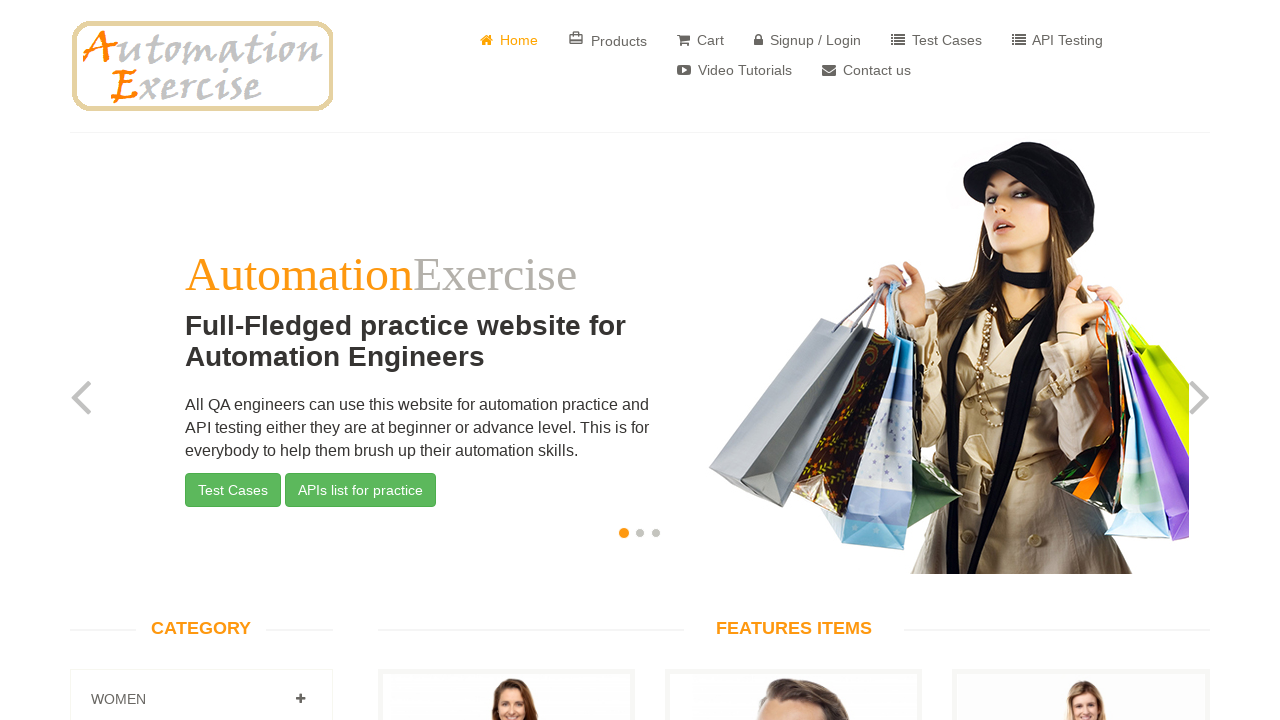

Category count verification PASSED - found 3 categories as expected
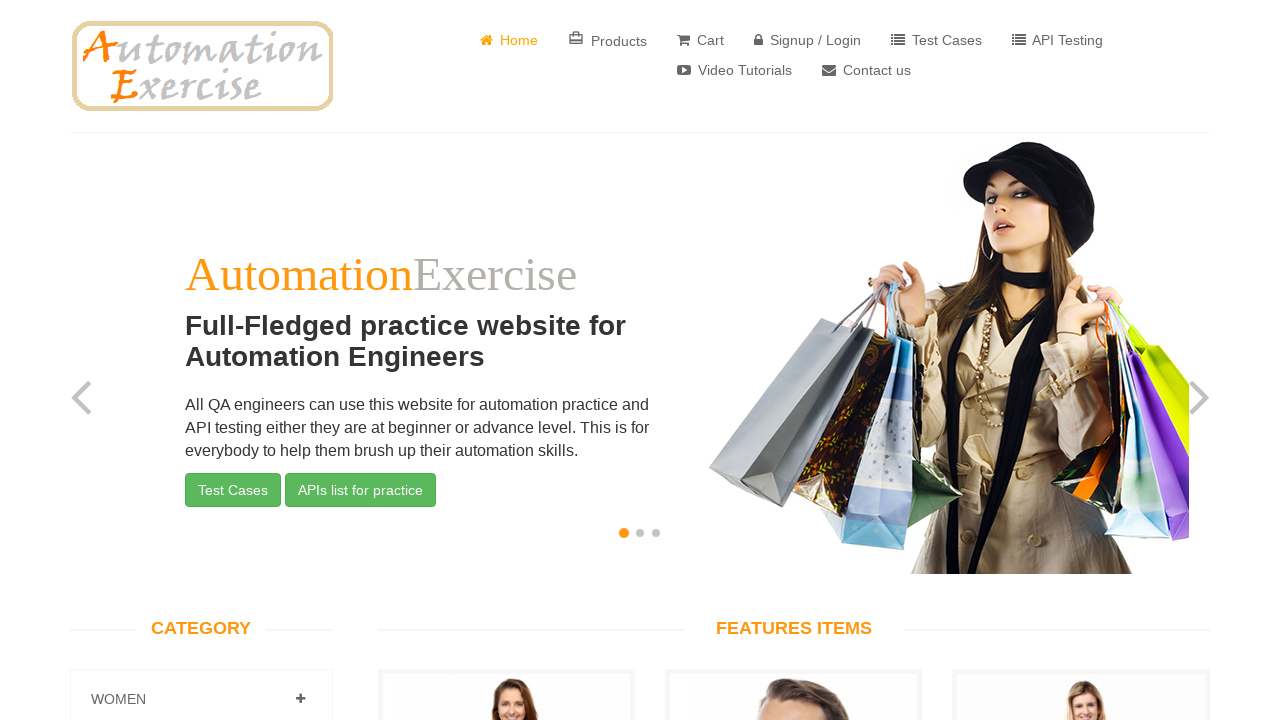

Retrieved category text content: '
										
											
											Women
										
									'
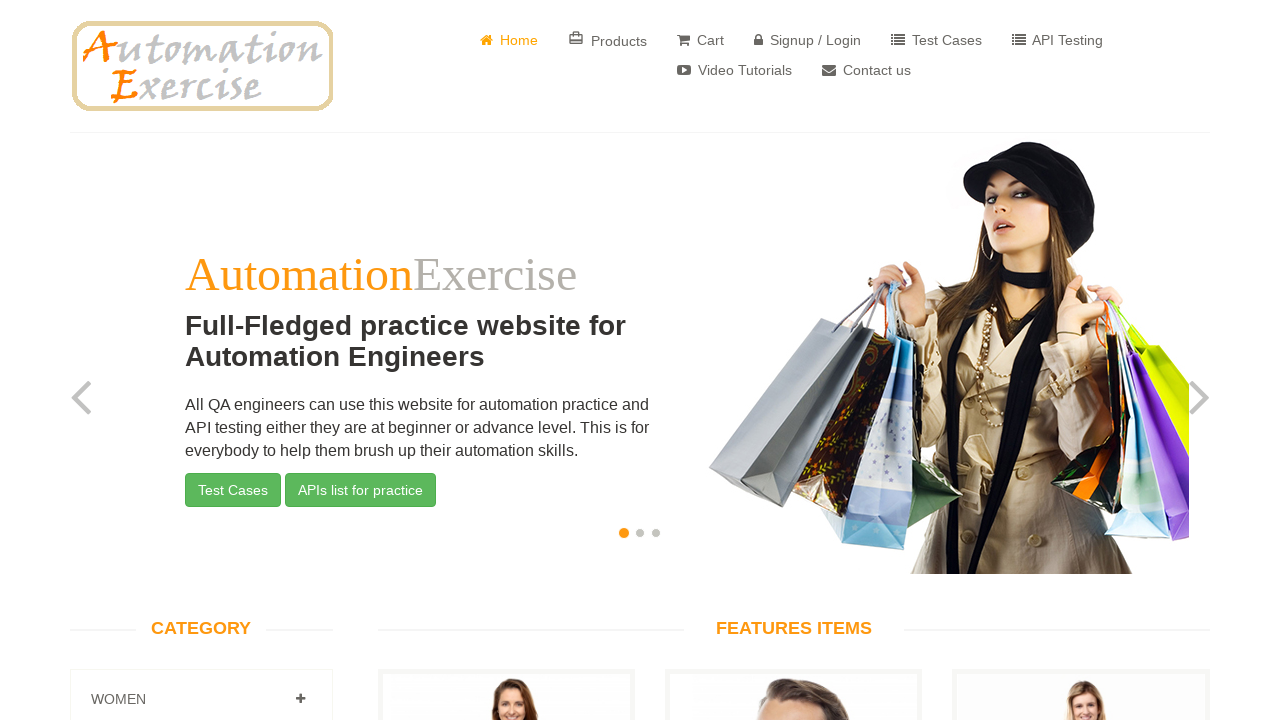

Retrieved category text content: '
										
											
											Men
										
									'
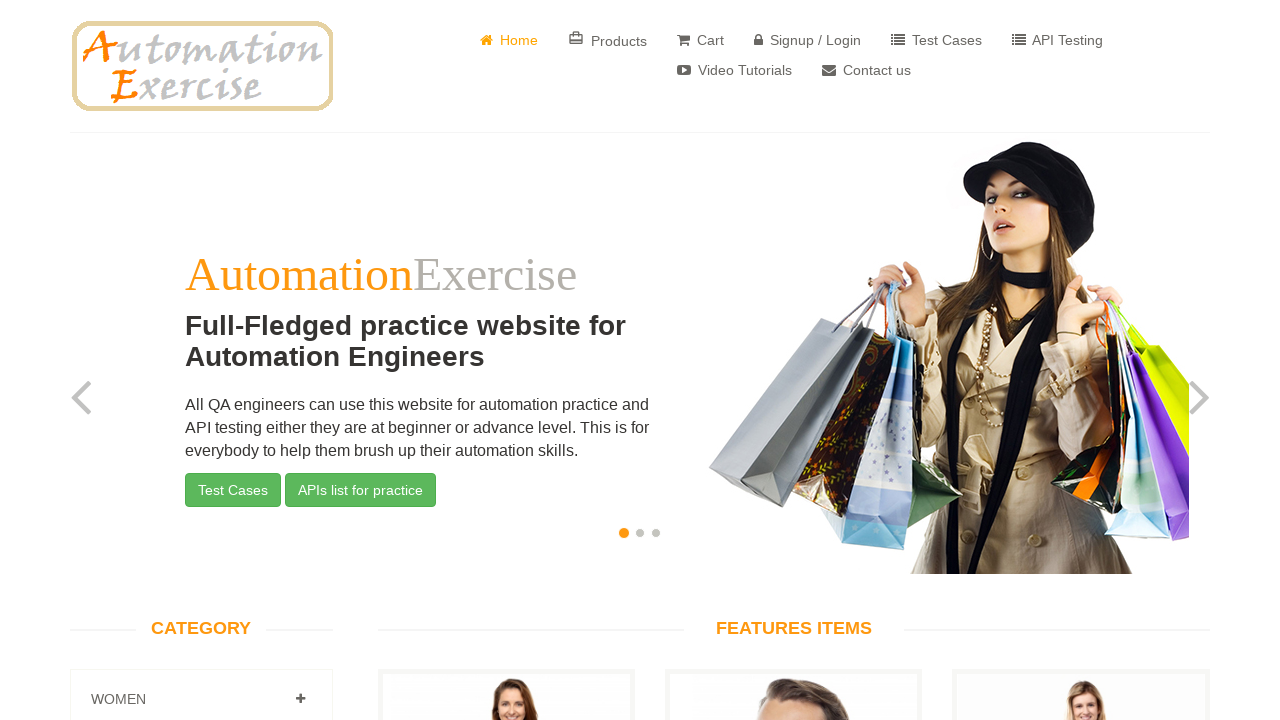

Retrieved category text content: '
										
											
											Kids
										
									'
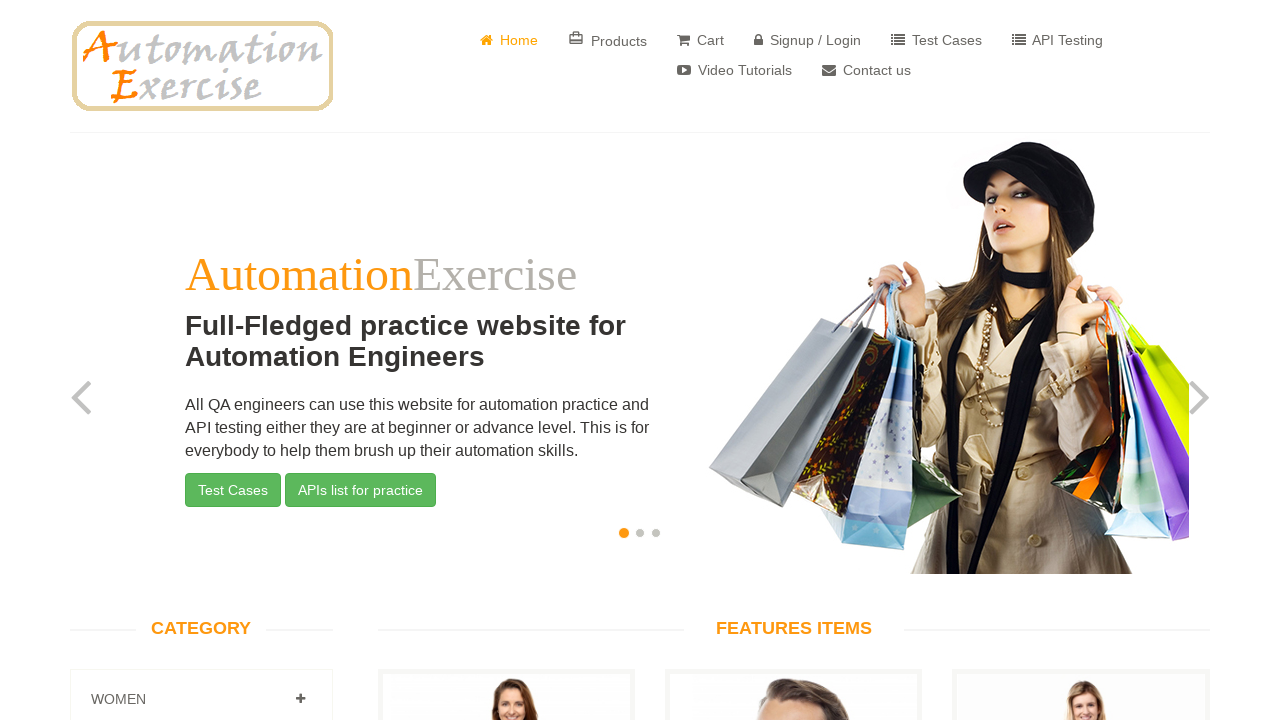

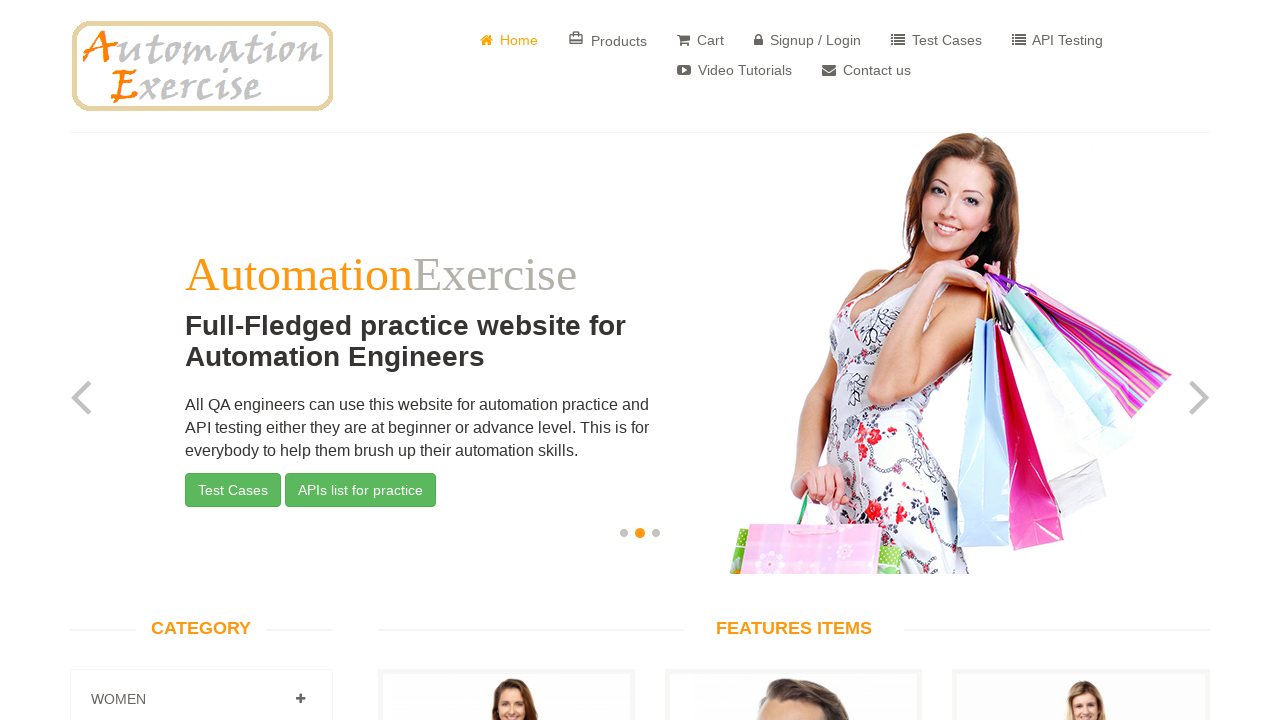